Tests a practice form by filling in various fields including name, email, gender, phone number, date of birth, address, state and city selections, then submits the form and verifies the confirmation modal displays the entered data.

Starting URL: https://demoqa.com/automation-practice-form

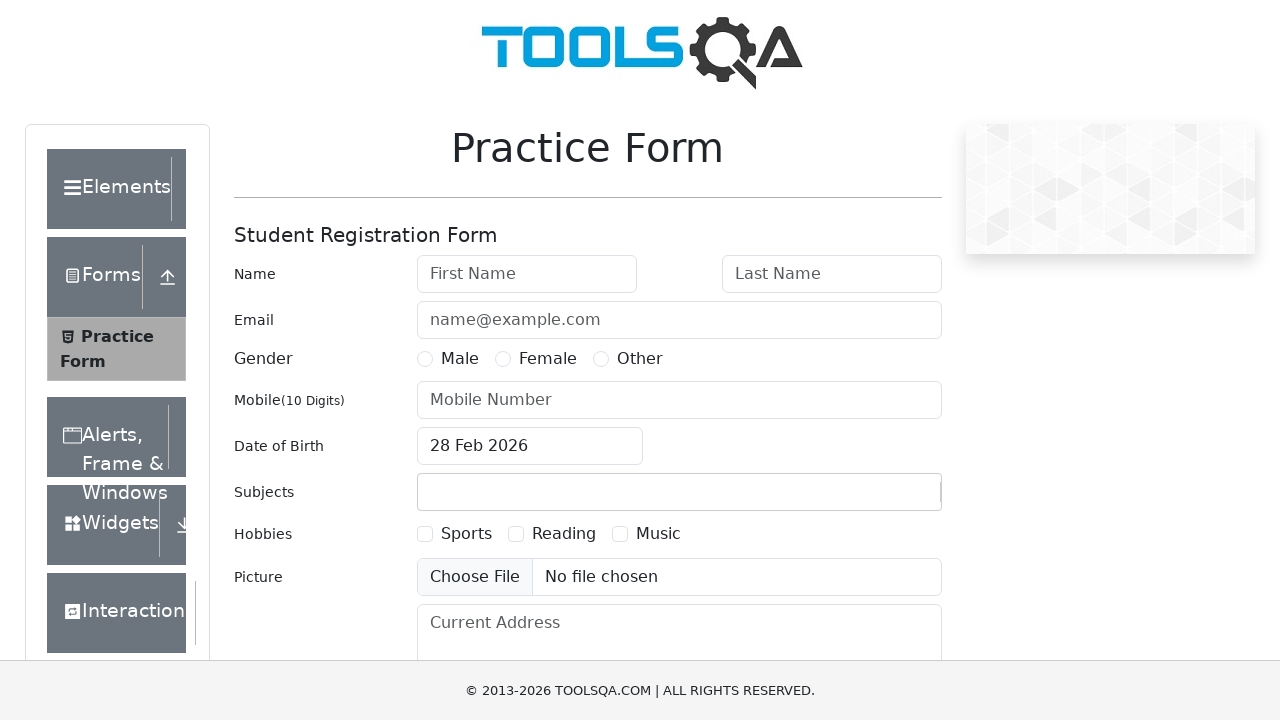

Filled first name field with 'tfxICHfM' on #firstName
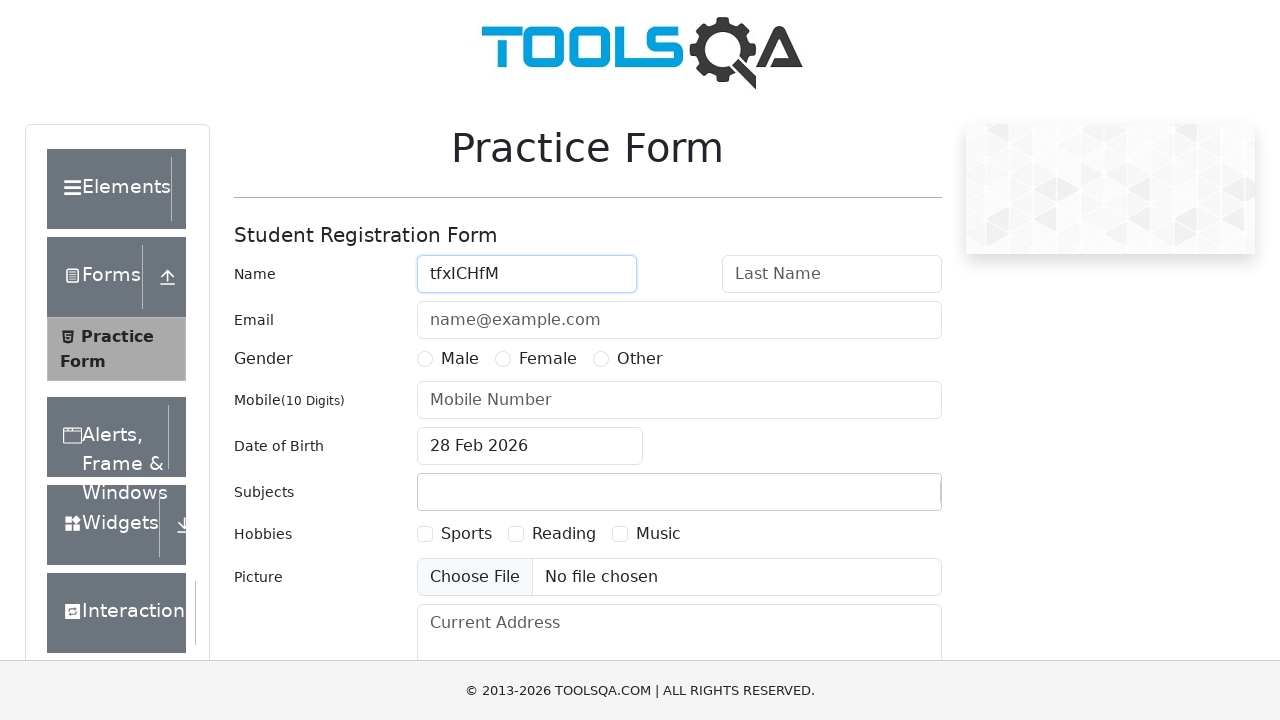

Filled last name field with 'tfxICHfM' on #lastName
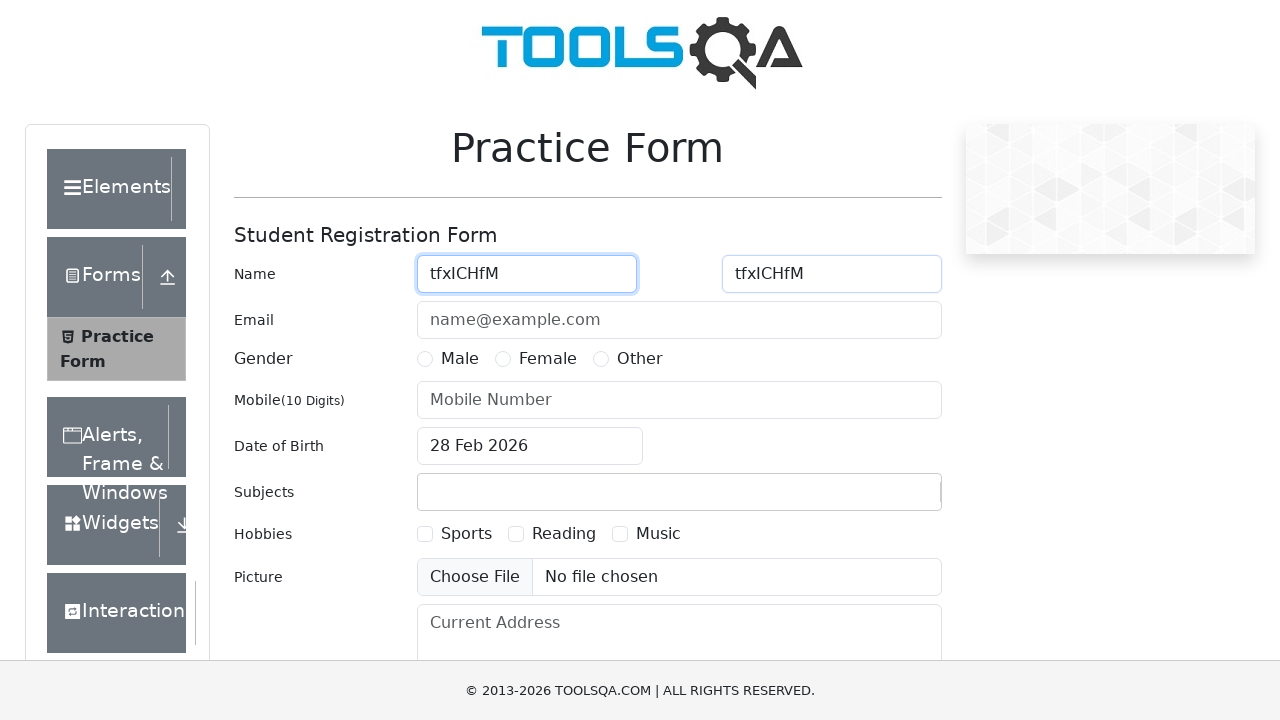

Filled email field with 'tfxICHfM@mail.com' on #userEmail
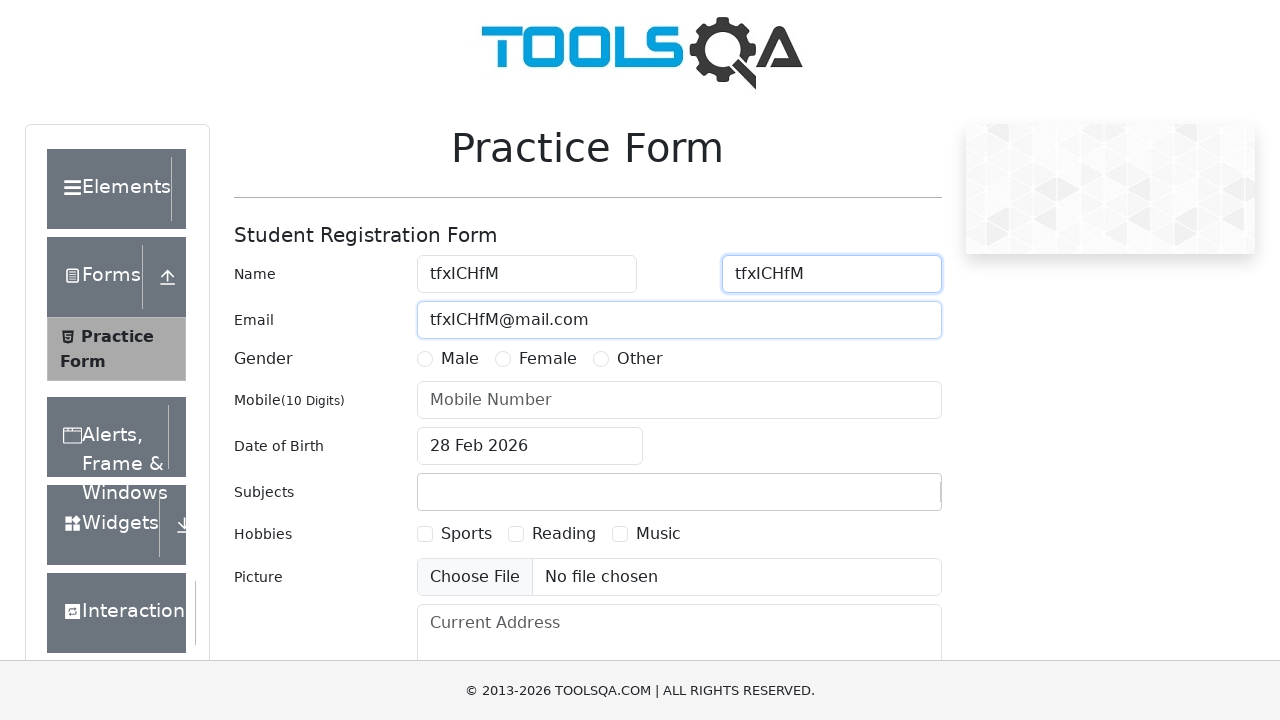

Selected gender radio button at (460, 359) on label[for='gender-radio-1']
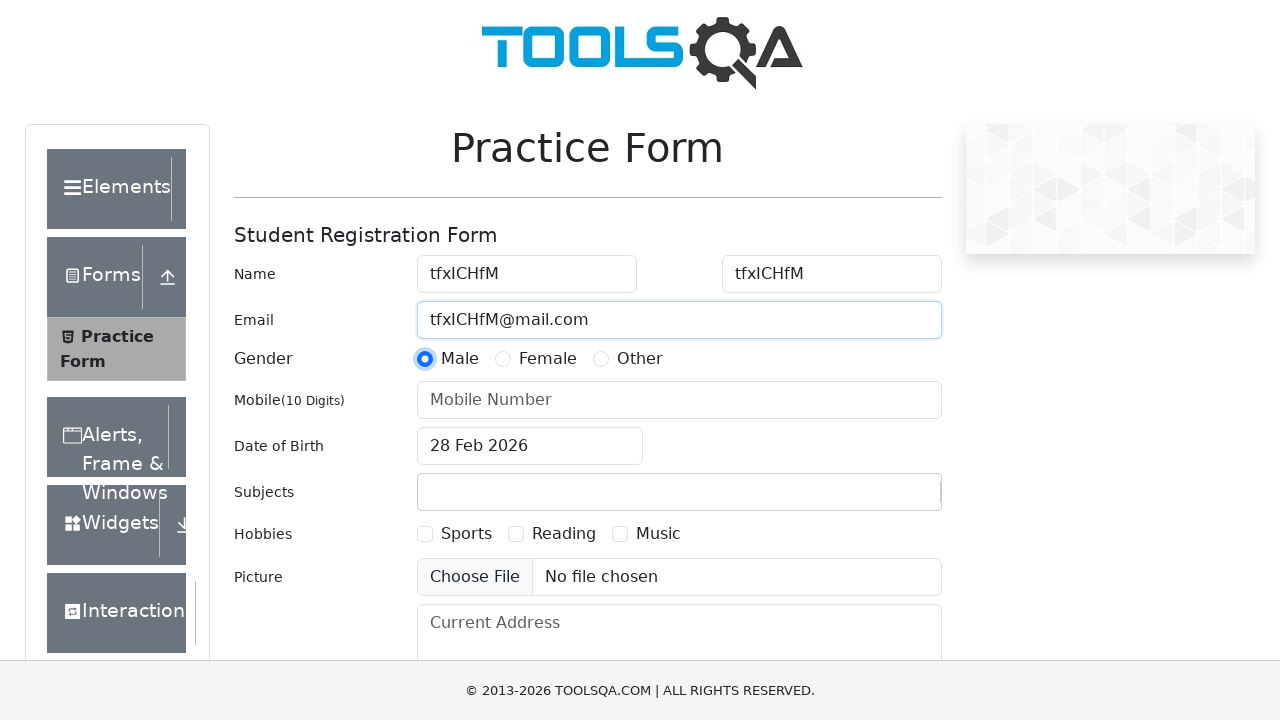

Filled phone number field with '8503897702' on #userNumber
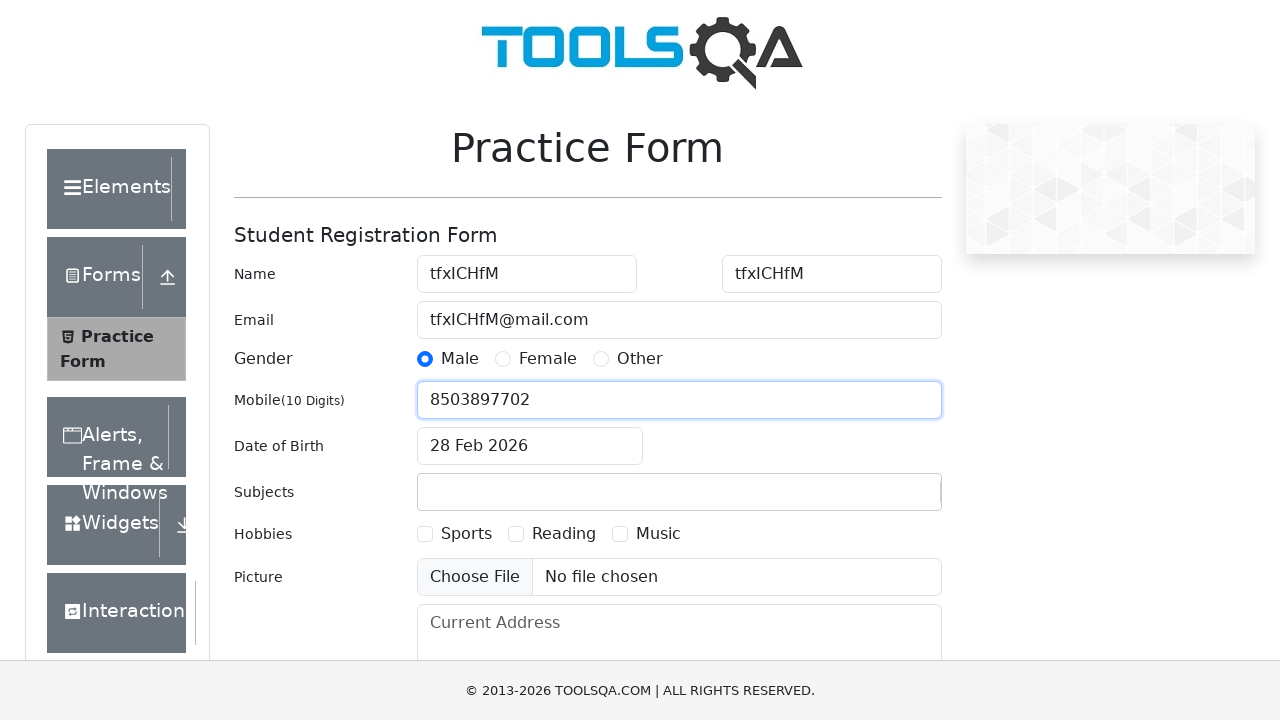

Opened date of birth calendar picker at (530, 446) on #dateOfBirthInput
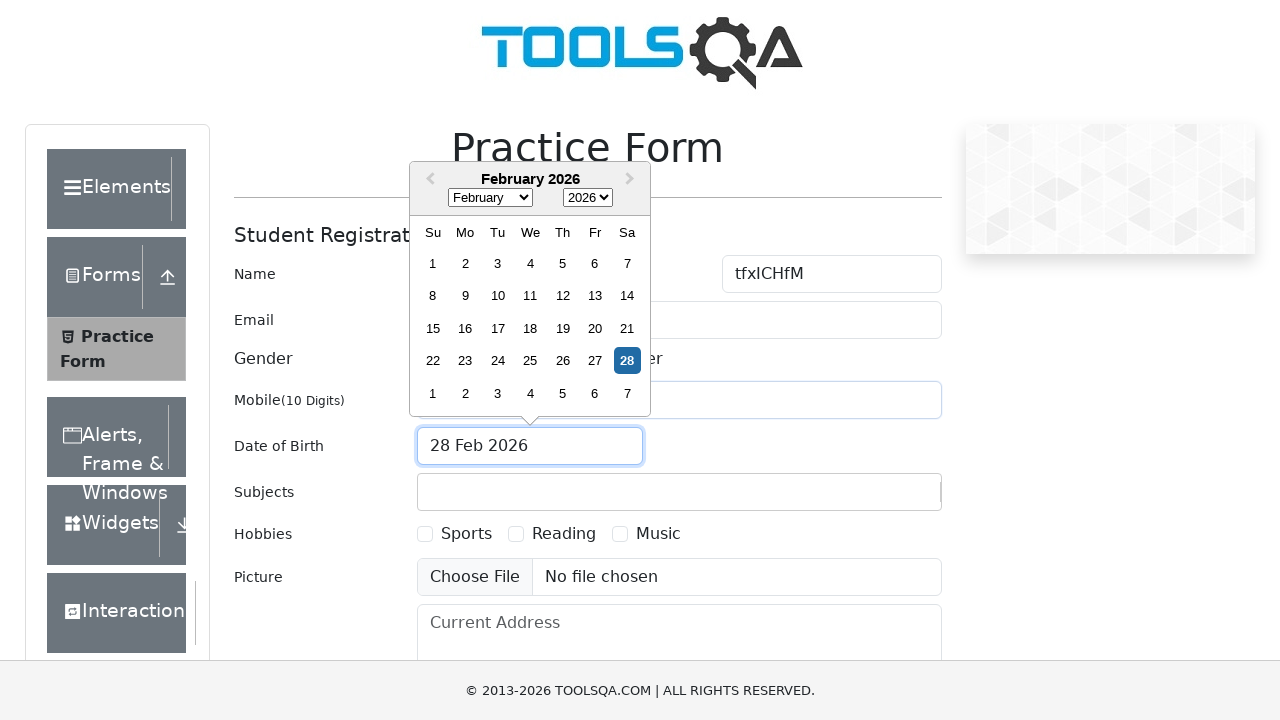

Selected month 1 from calendar dropdown on .react-datepicker__month-select
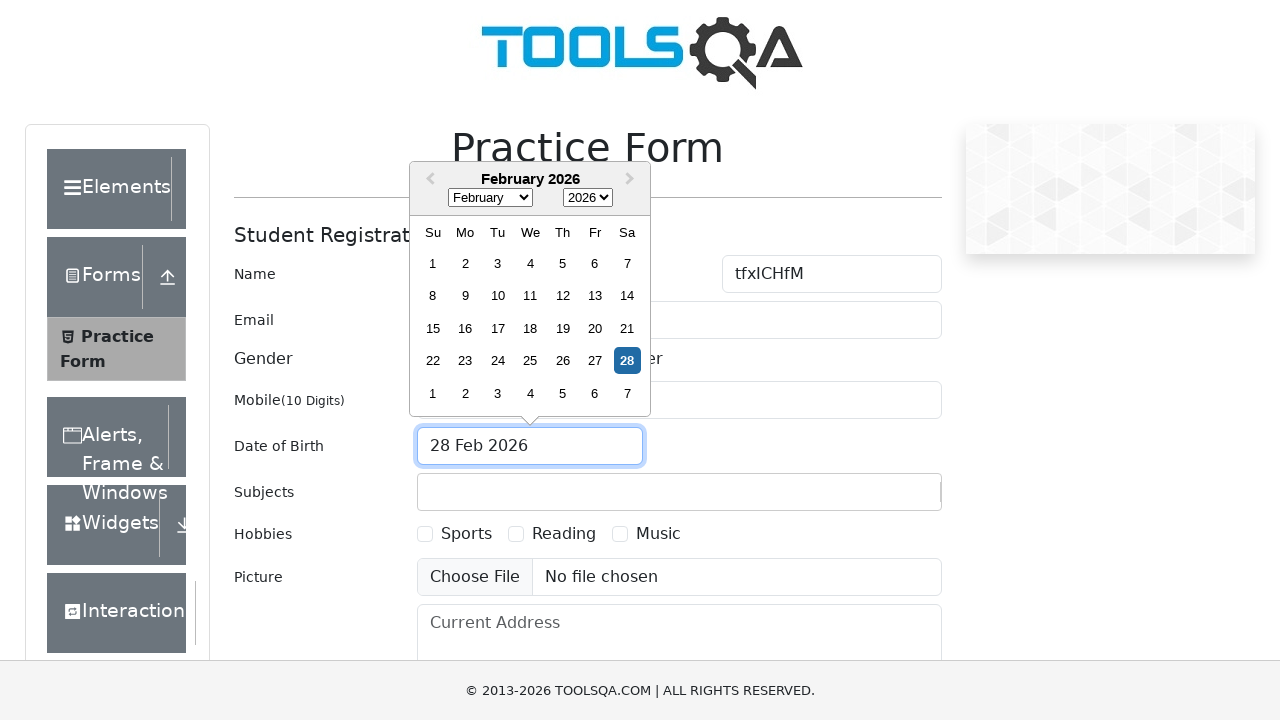

Selected year 1915 from calendar dropdown on .react-datepicker__year-select
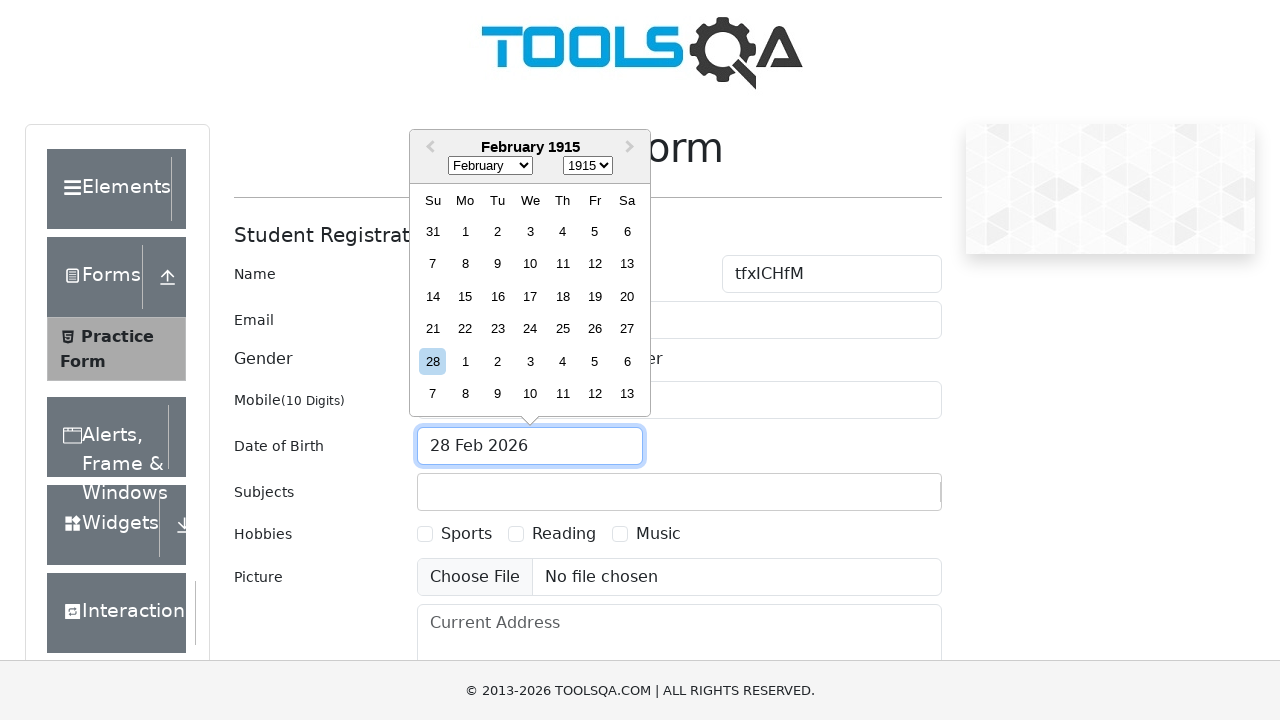

Selected day 13 from calendar at (627, 264) on .react-datepicker__day--013:not(.react-datepicker__day--outside-month)
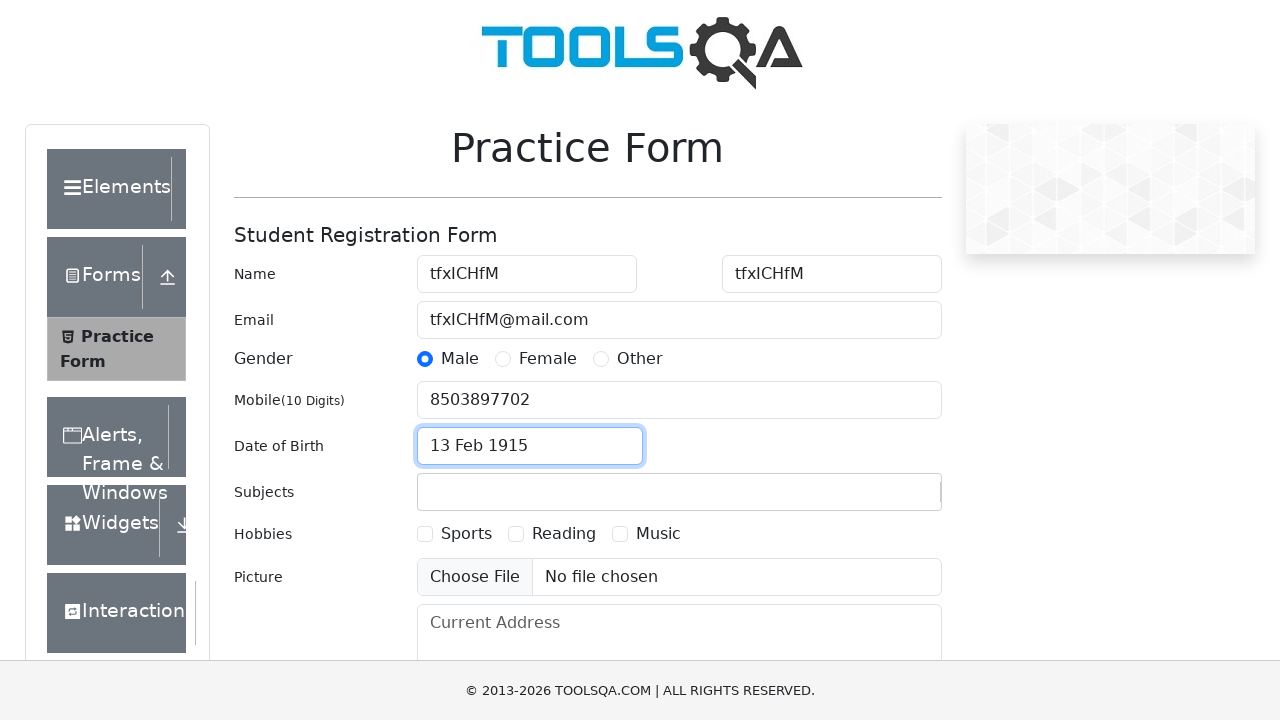

Filled current address field with 'tfxICHfM' on #currentAddress
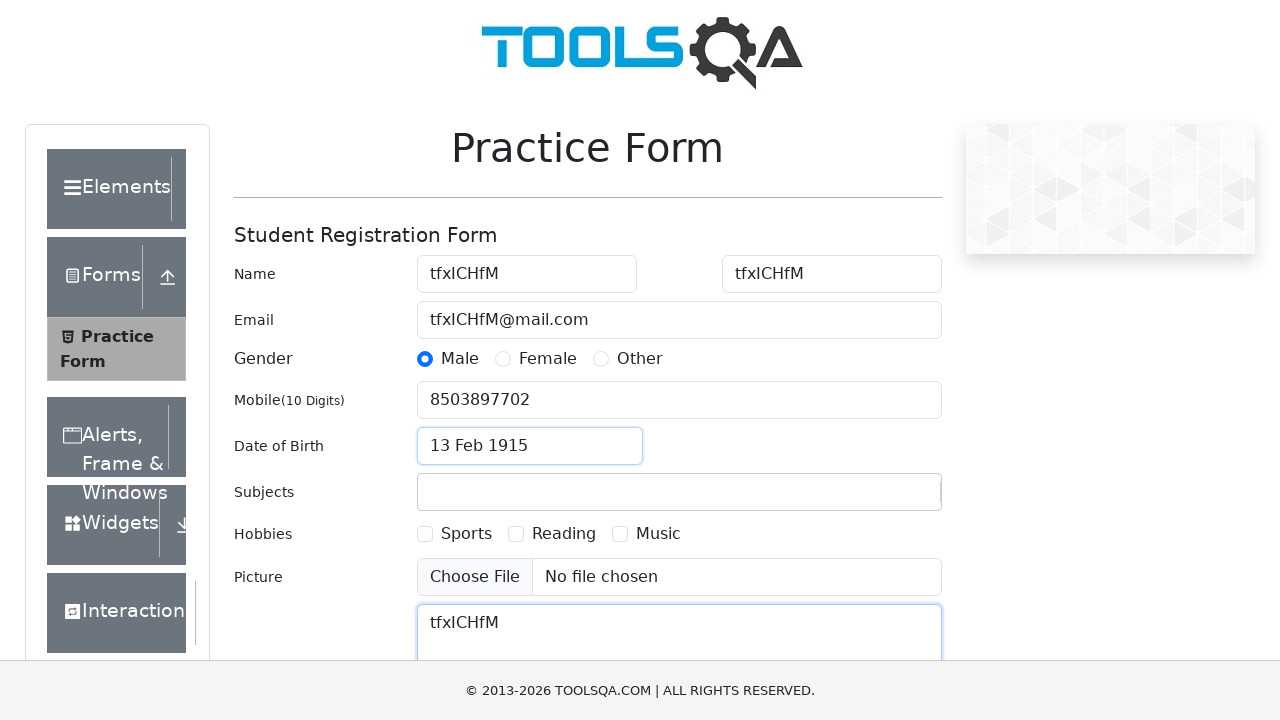

Opened state dropdown at (527, 437) on #state
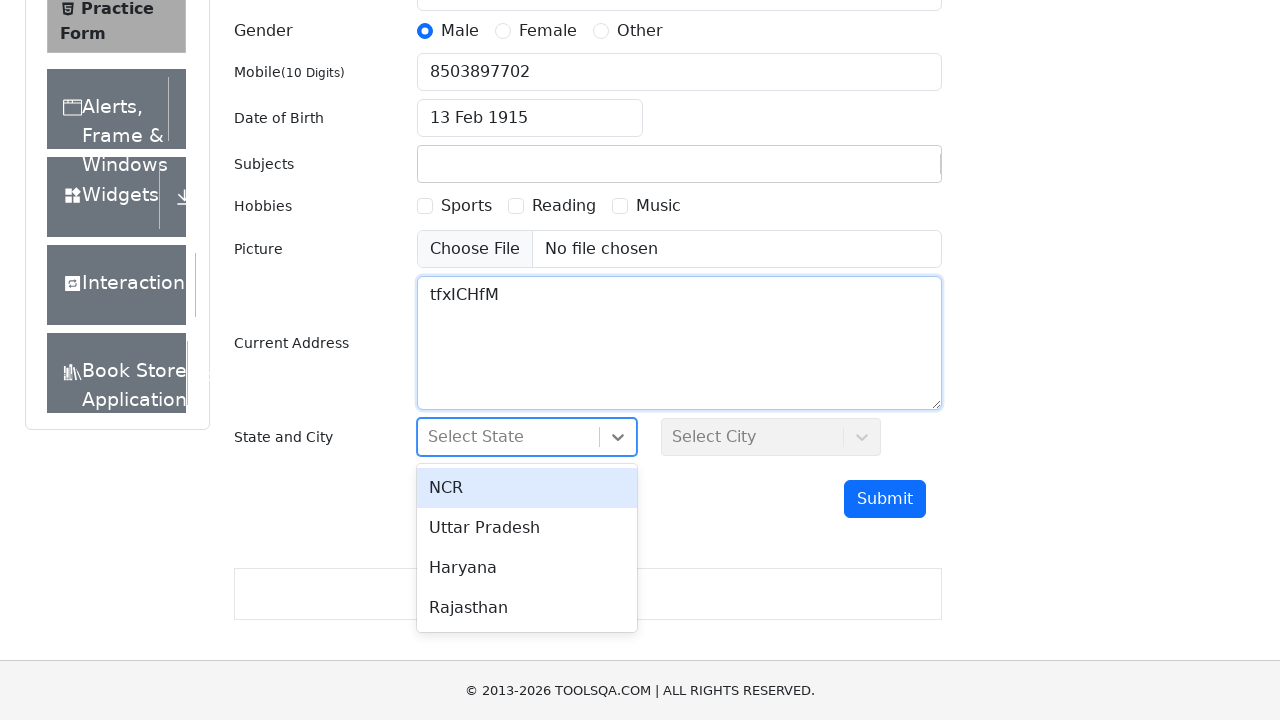

Pressed arrow down to navigate state options
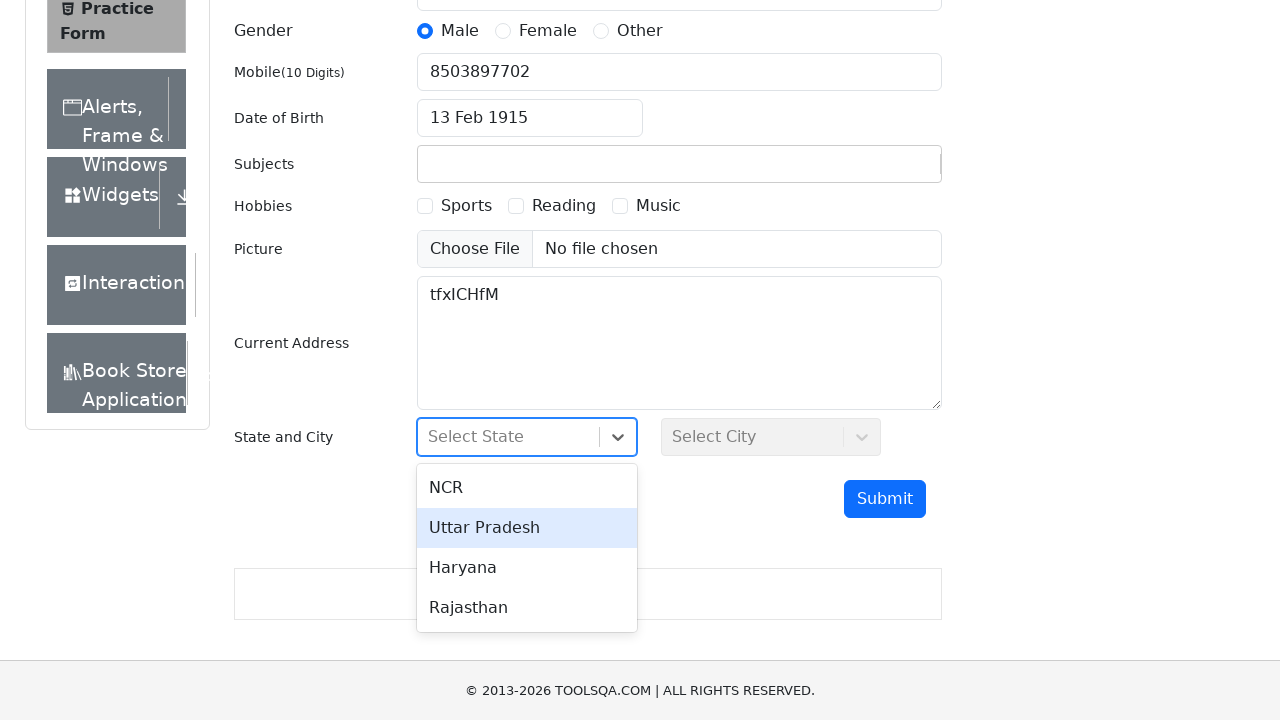

Selected state from dropdown
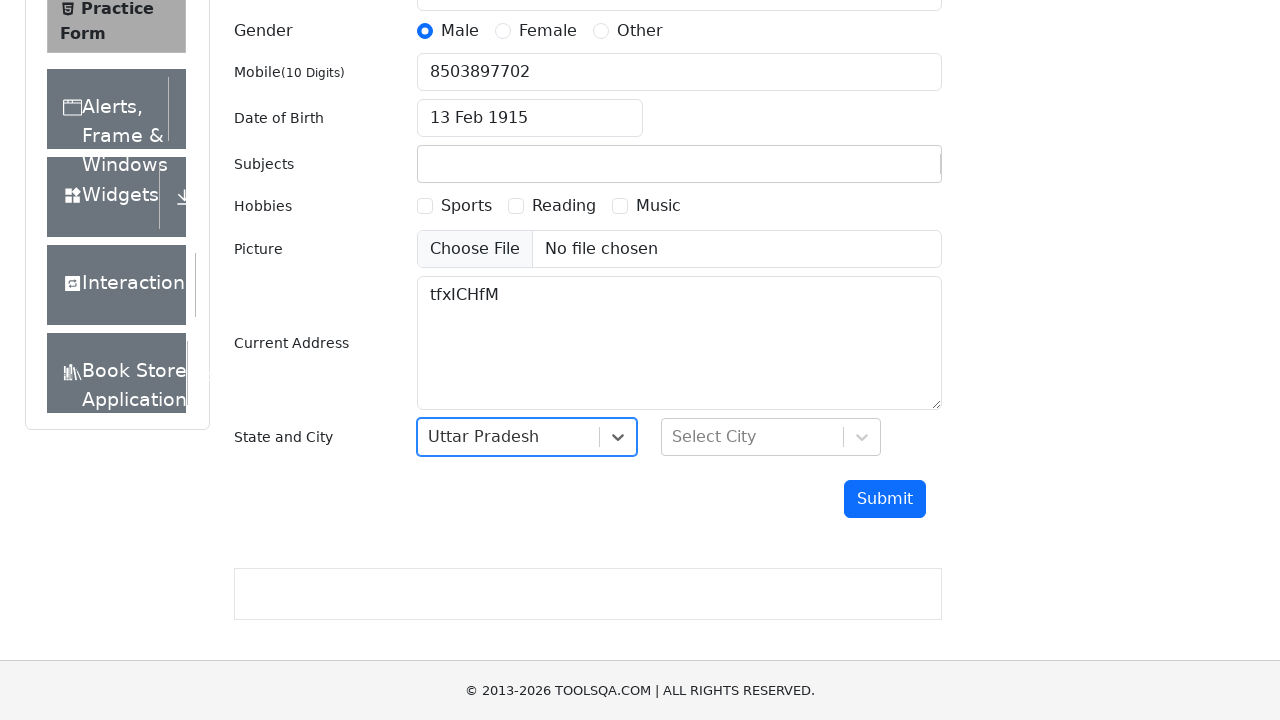

Opened city dropdown at (771, 437) on #city
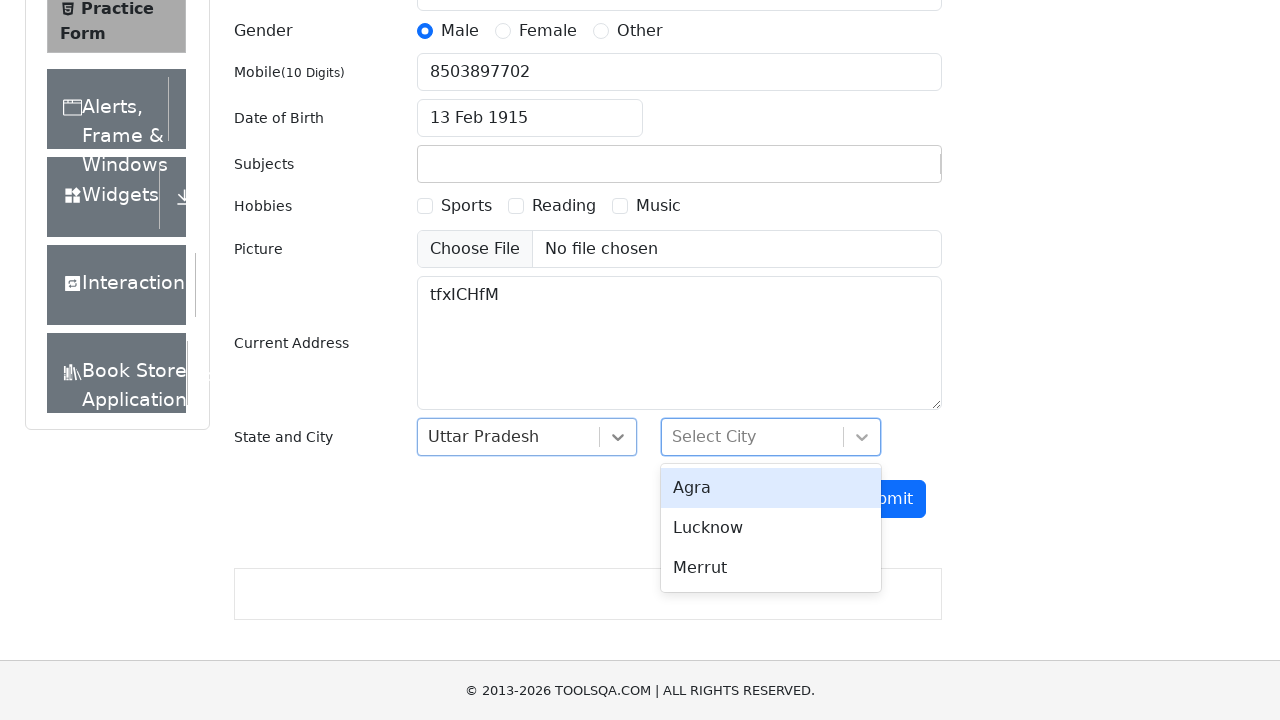

Pressed arrow down to navigate city options
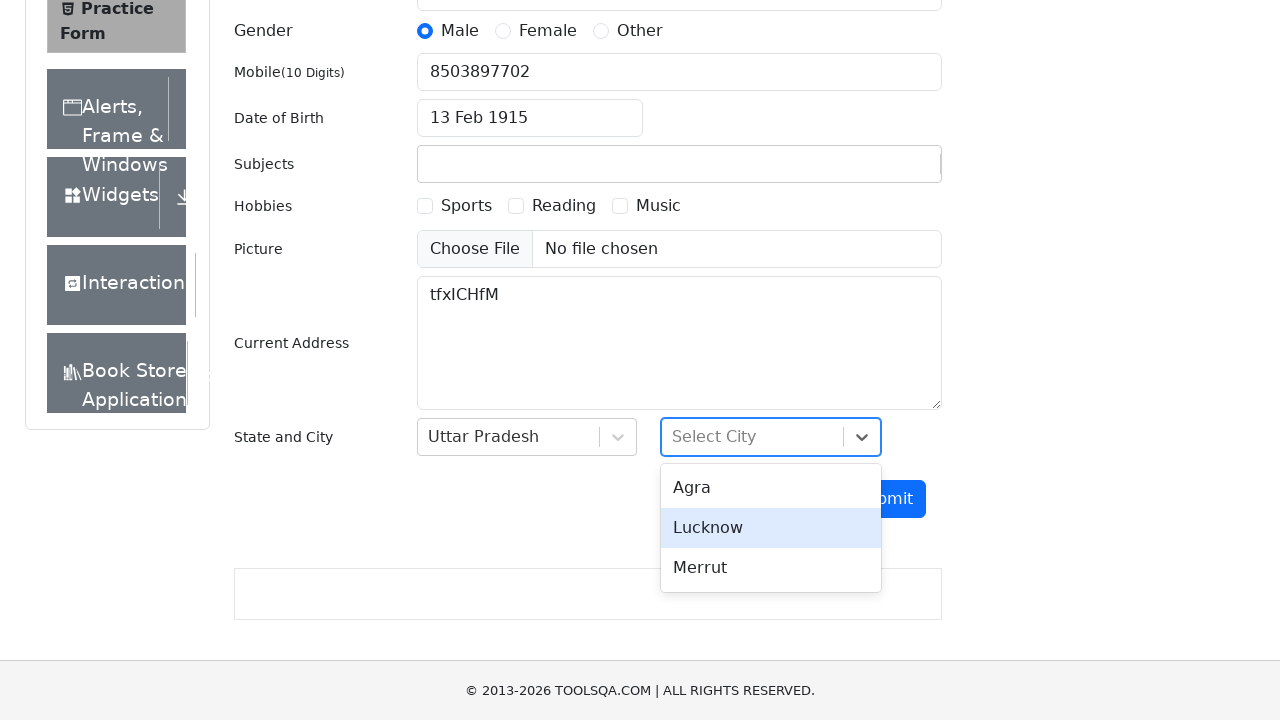

Selected city from dropdown
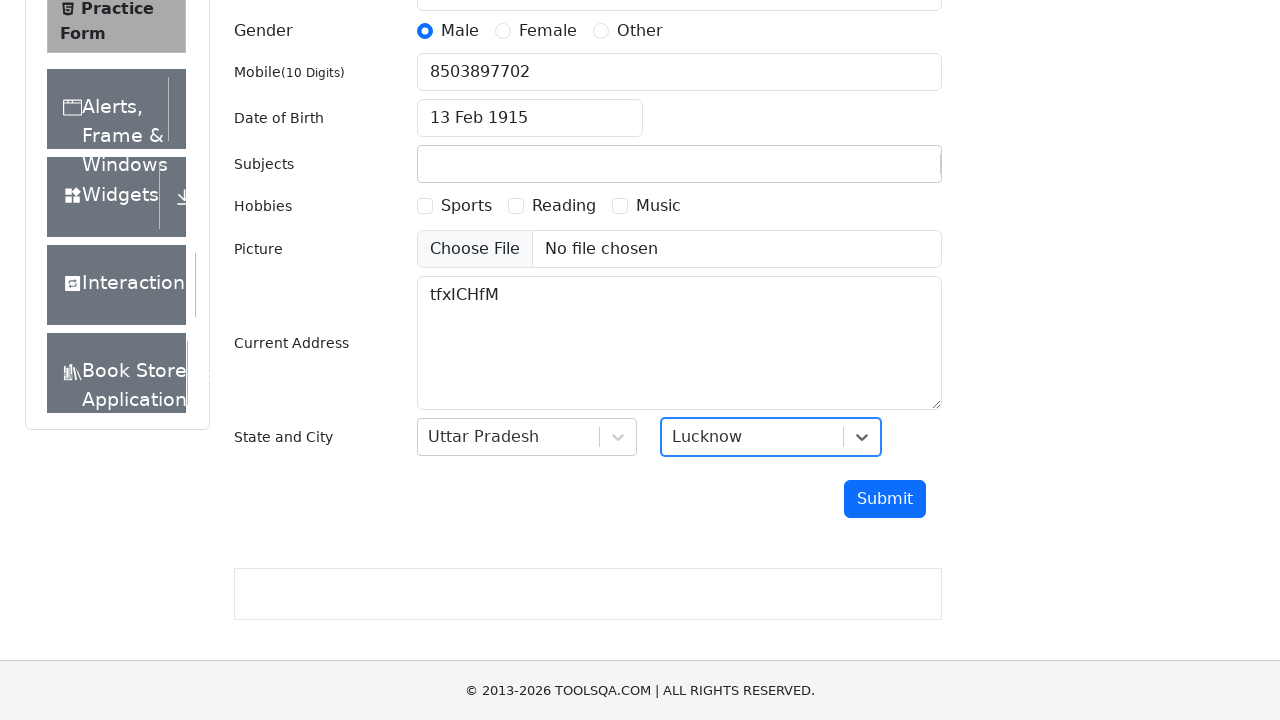

Clicked submit button to submit the form at (885, 499) on #submit
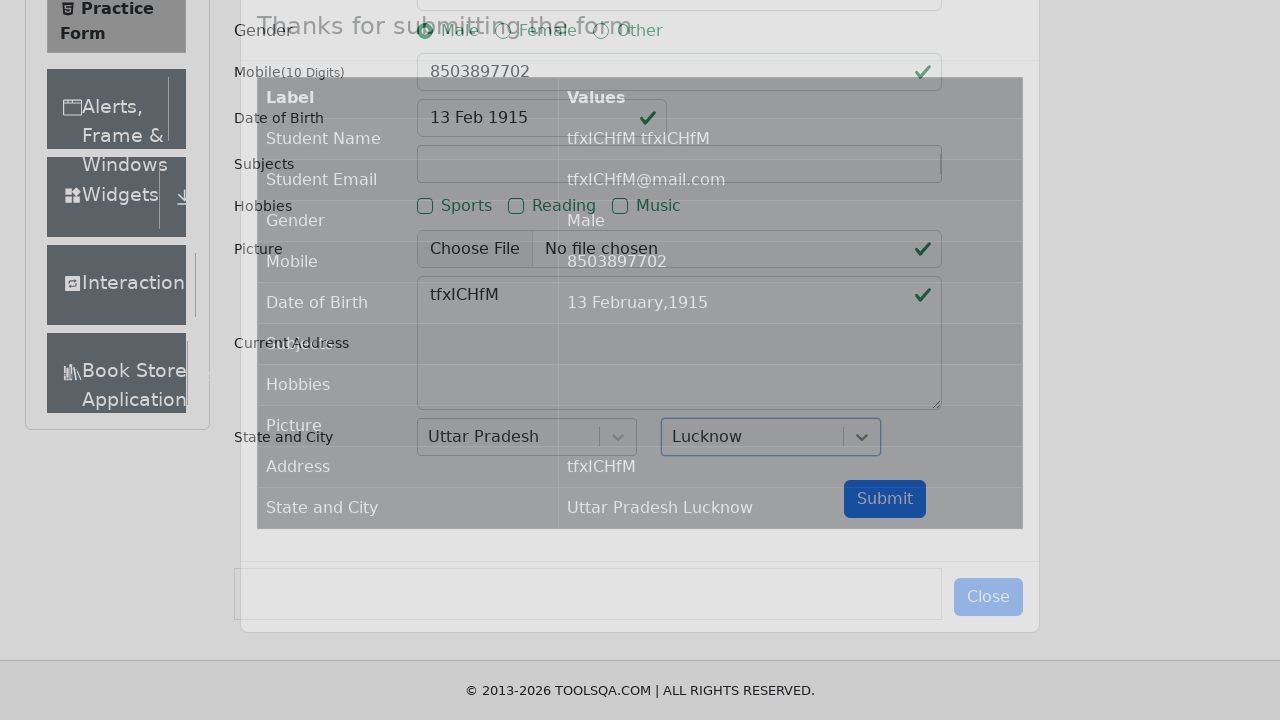

Confirmation modal appeared after form submission
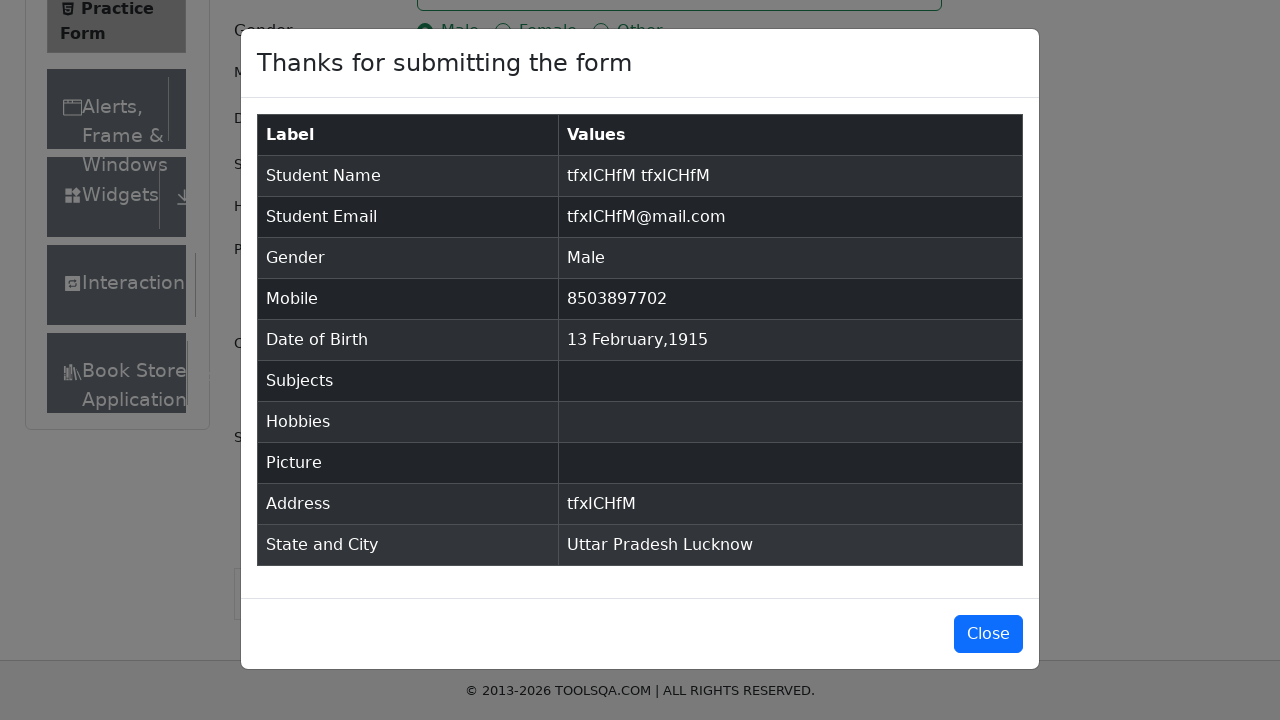

Verified confirmation modal displays 'Thanks for submitting the form'
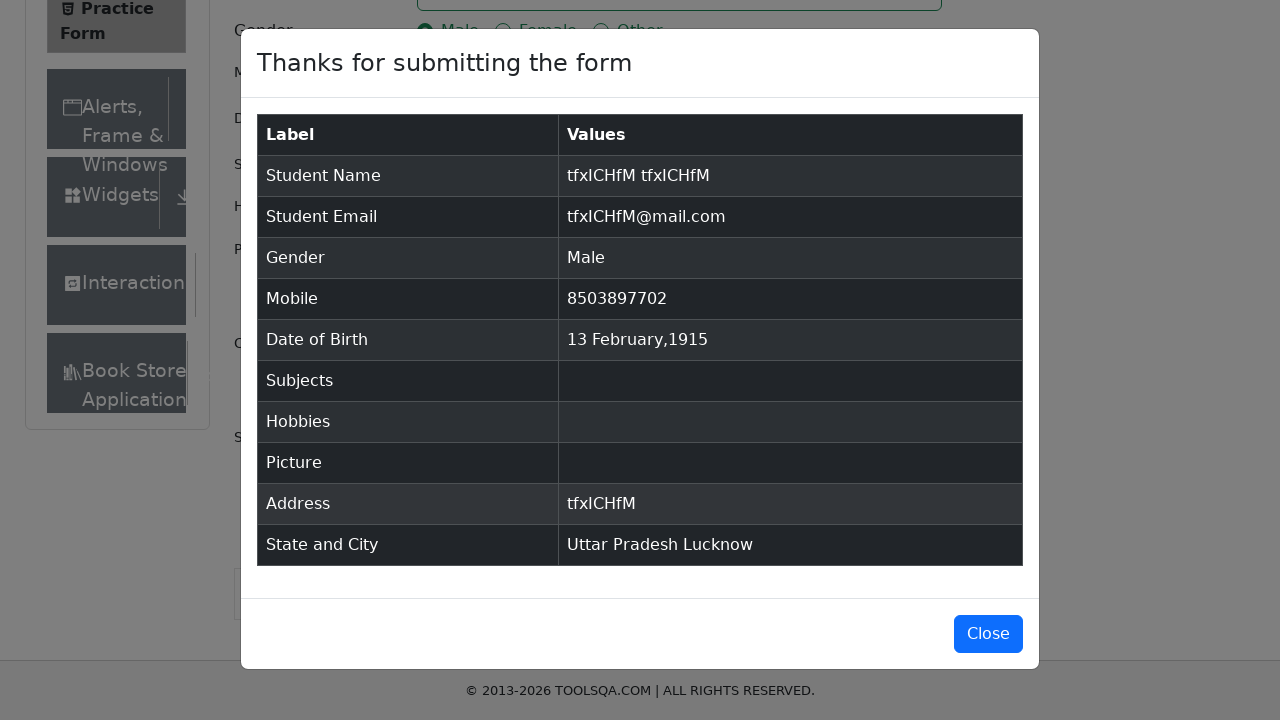

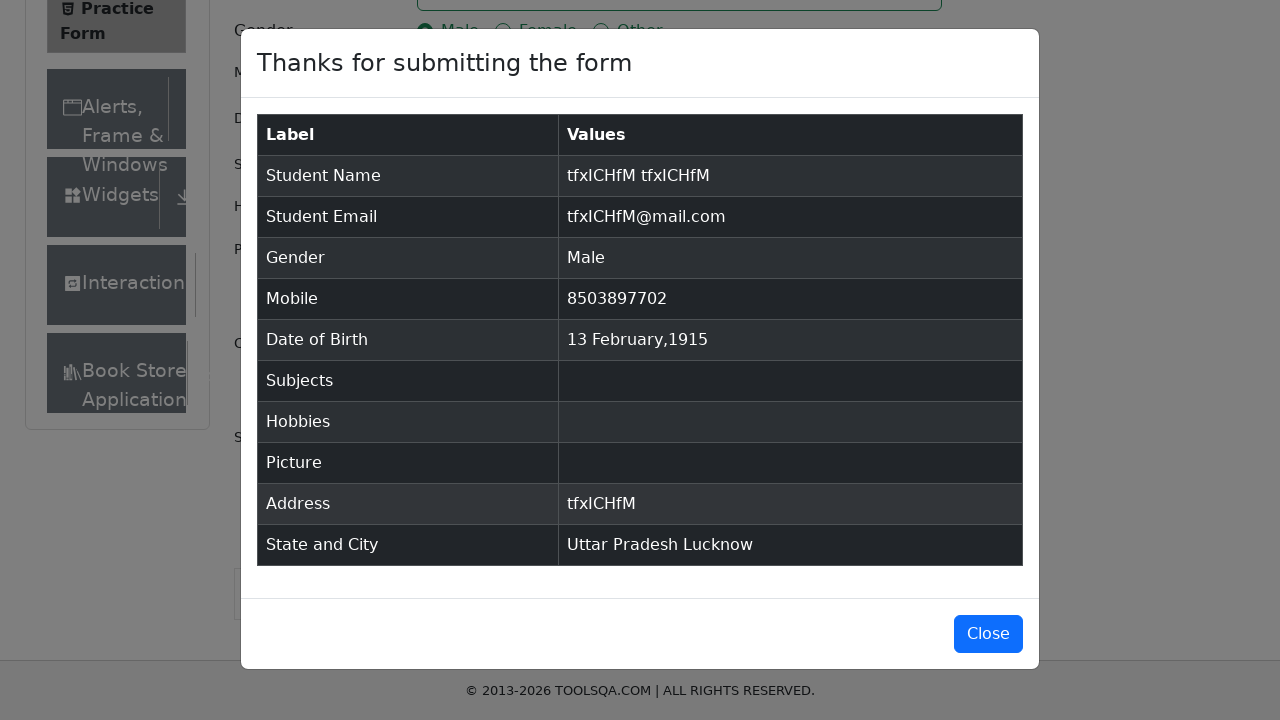